Tests that email field accepts email addresses with dots in the email name part during registration

Starting URL: https://www.sharelane.com/cgi-bin/register.py

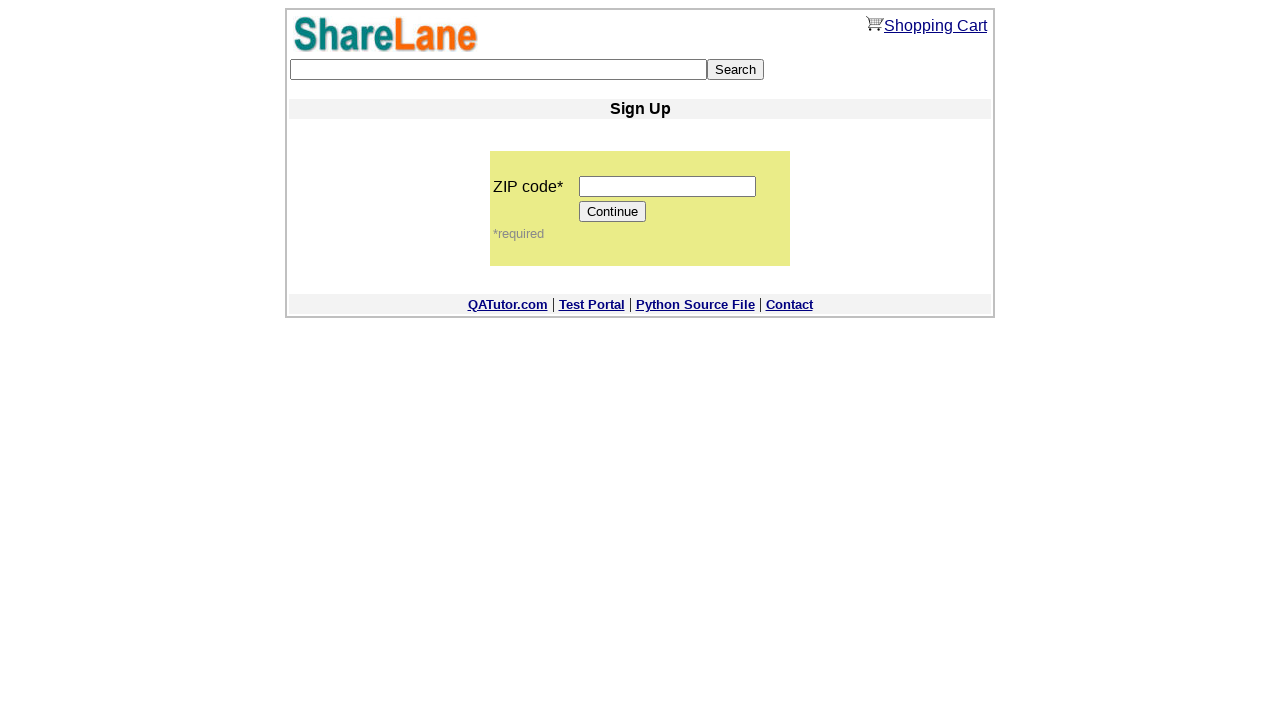

Filled zip code field with '12345' on input[name='zip_code']
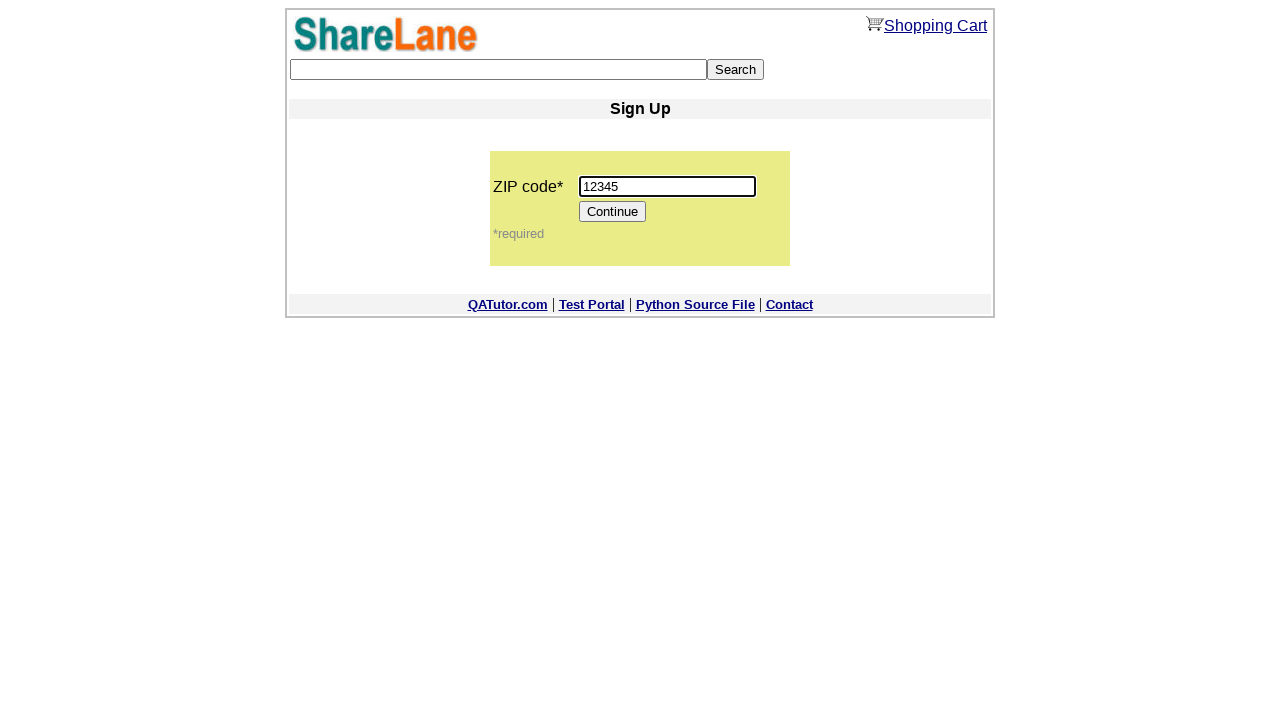

Clicked Continue button to proceed to registration form at (613, 212) on input[value='Continue']
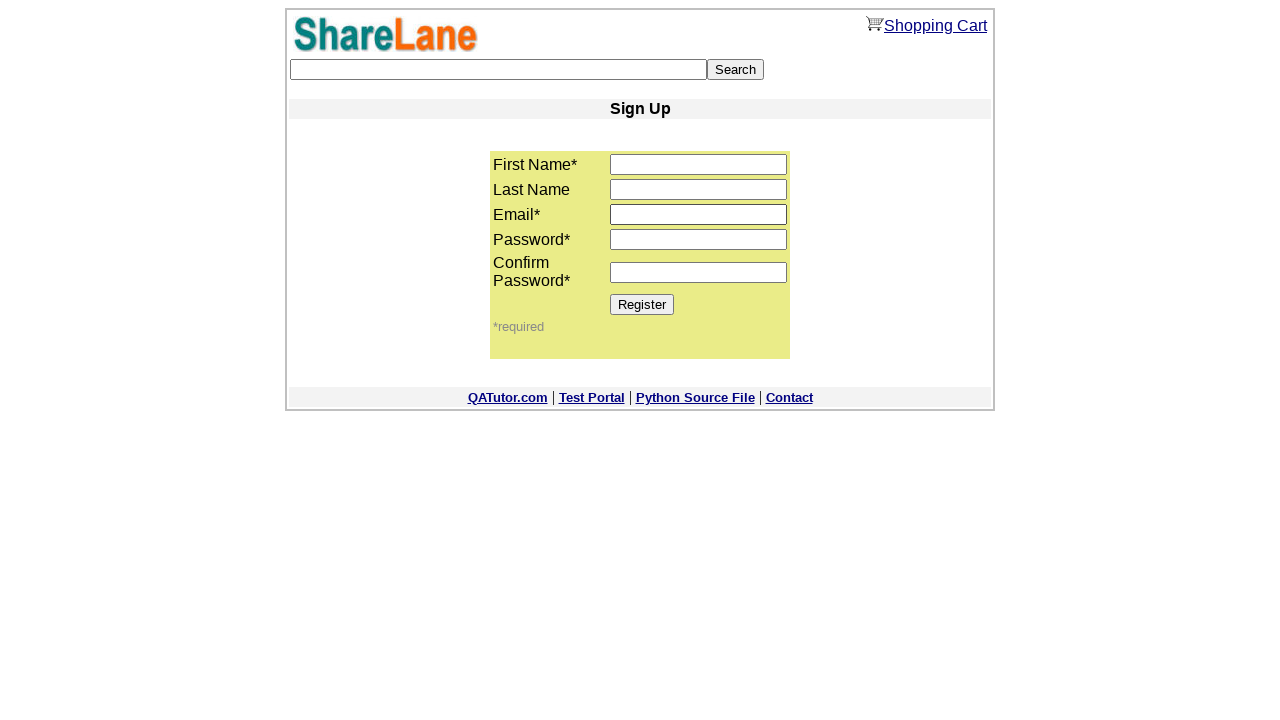

Filled first name field with 'Sam' on input[name='first_name']
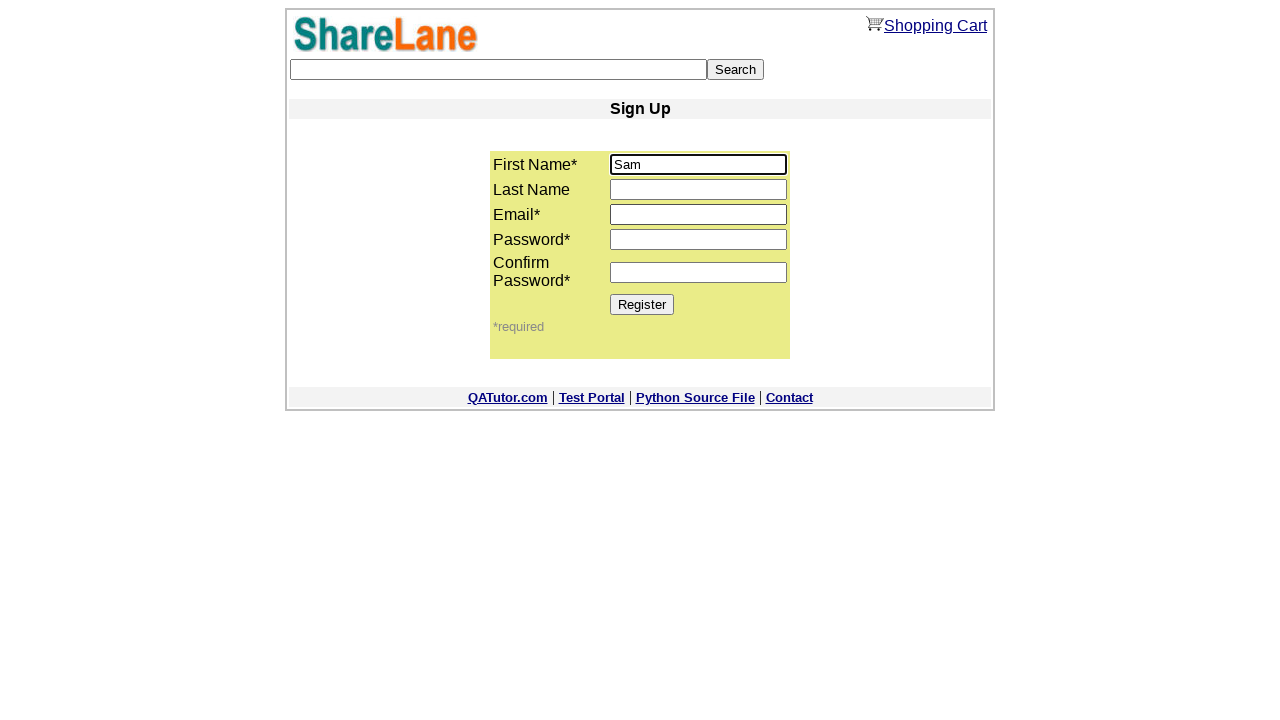

Filled last name field with 'Obama' on input[name='last_name']
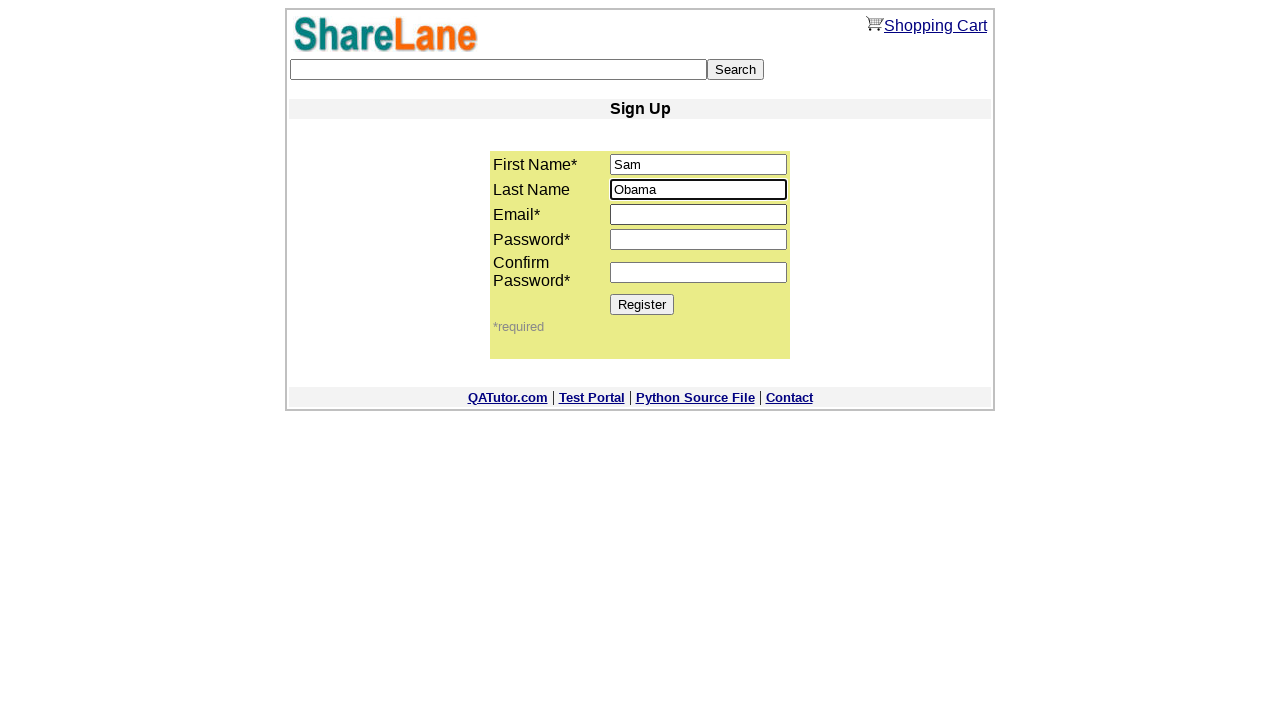

Filled email field with 'ko3s_t1.ya@g-2_f.com' (email with dots in name part) on input[name='email']
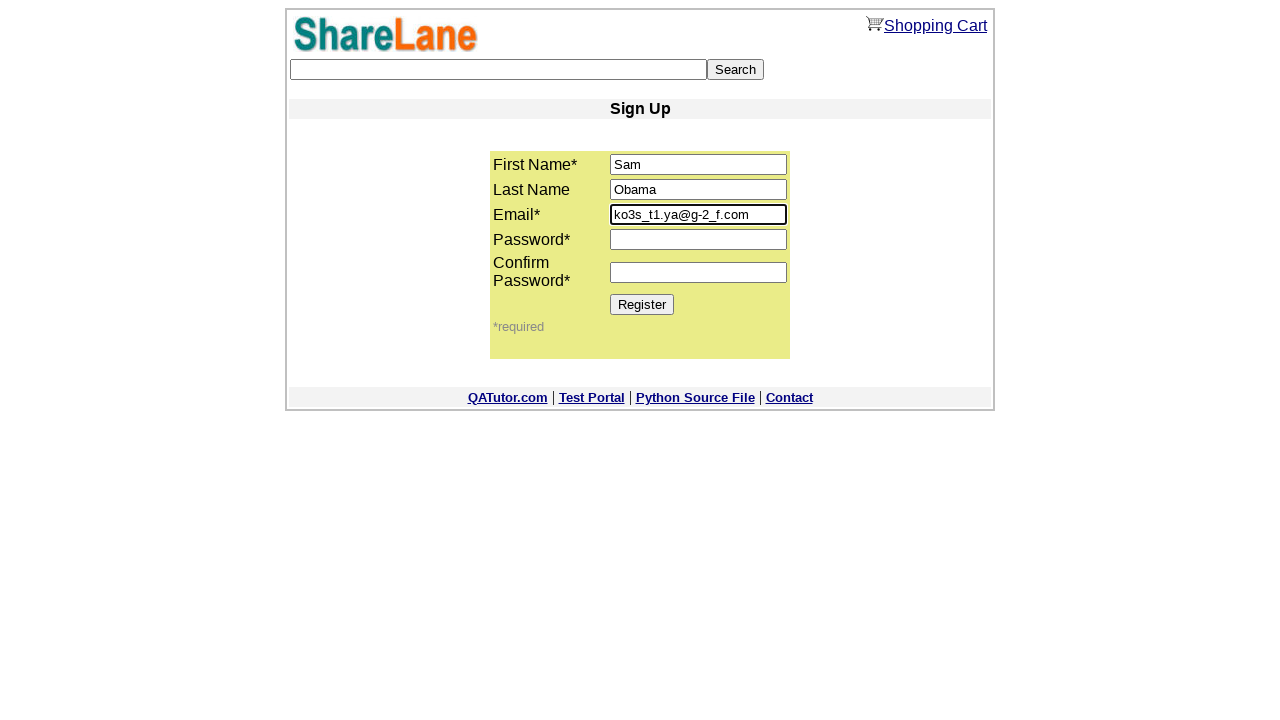

Filled password field with '1234' on input[name='password1']
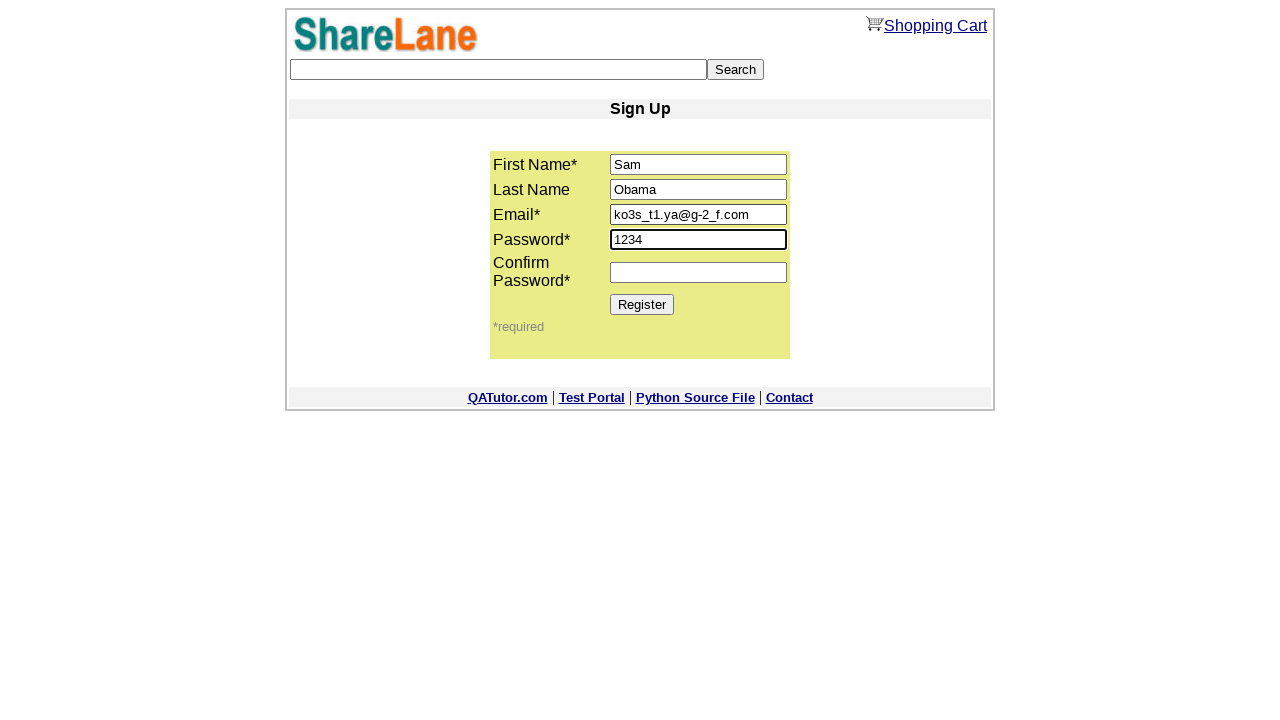

Filled password confirmation field with '1234' on input[name='password2']
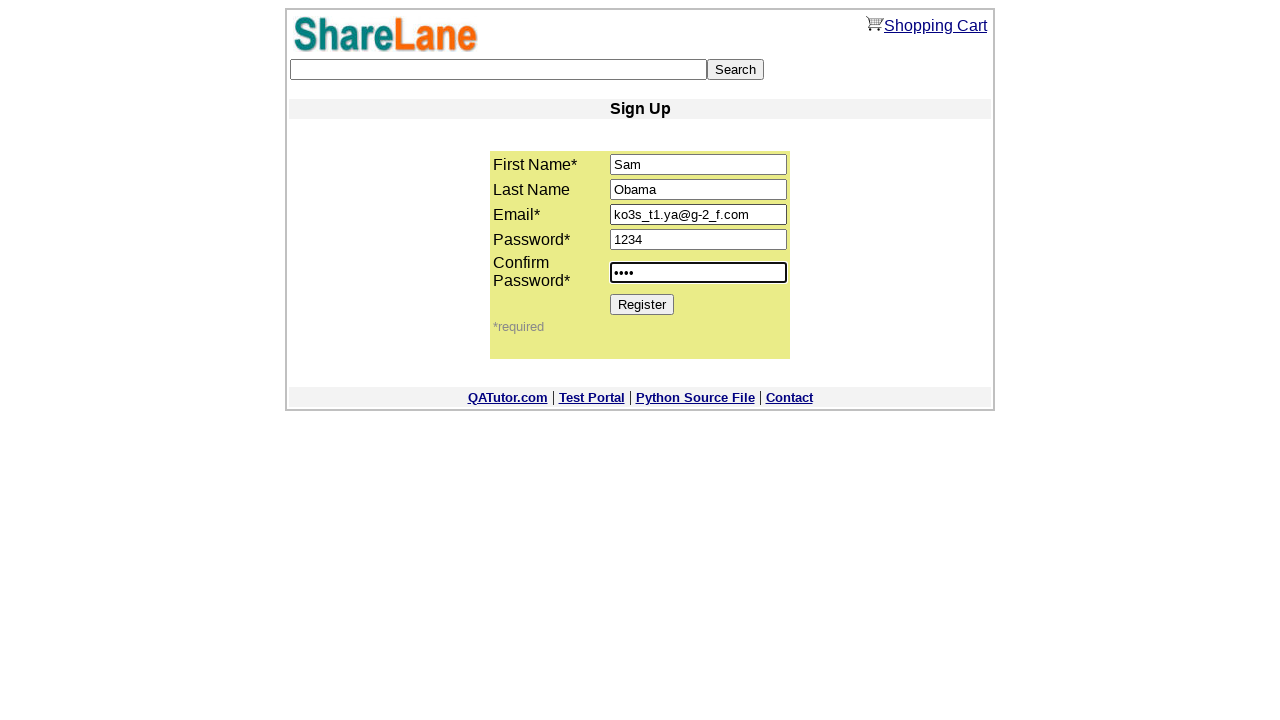

Clicked Register button to submit registration form at (642, 304) on input[value='Register']
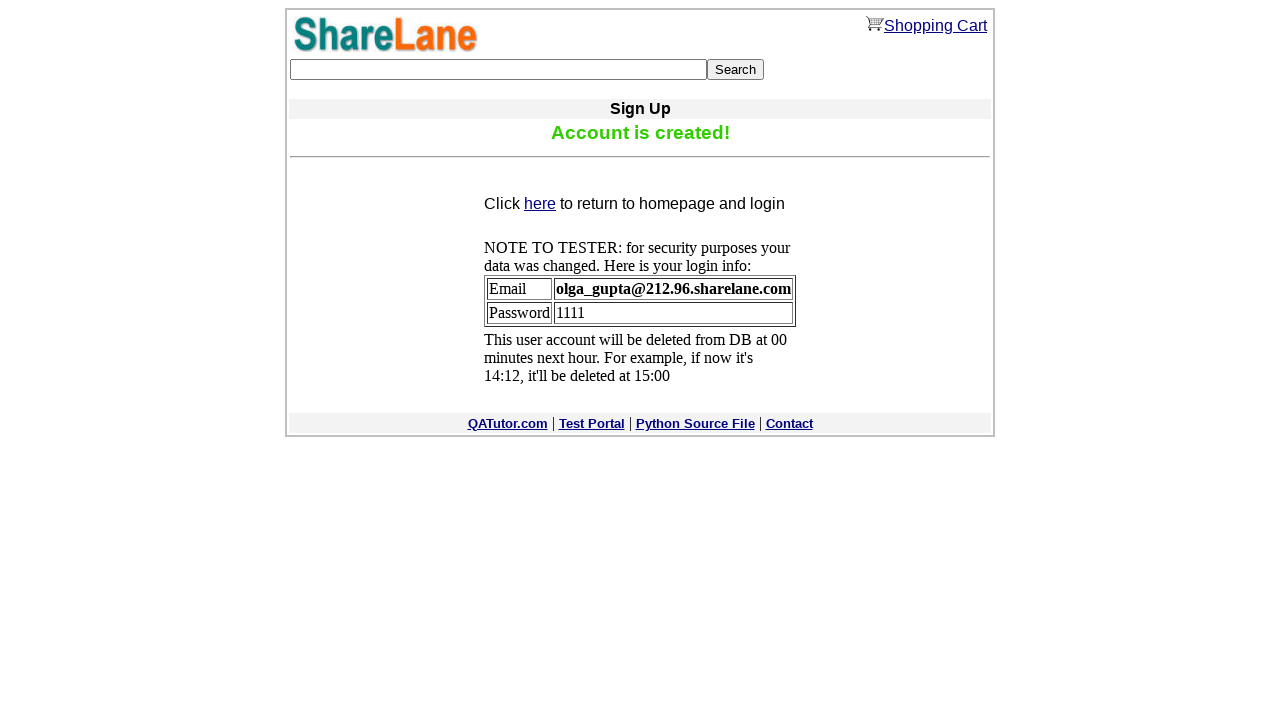

Confirmation message appeared, registration successful with email containing dots
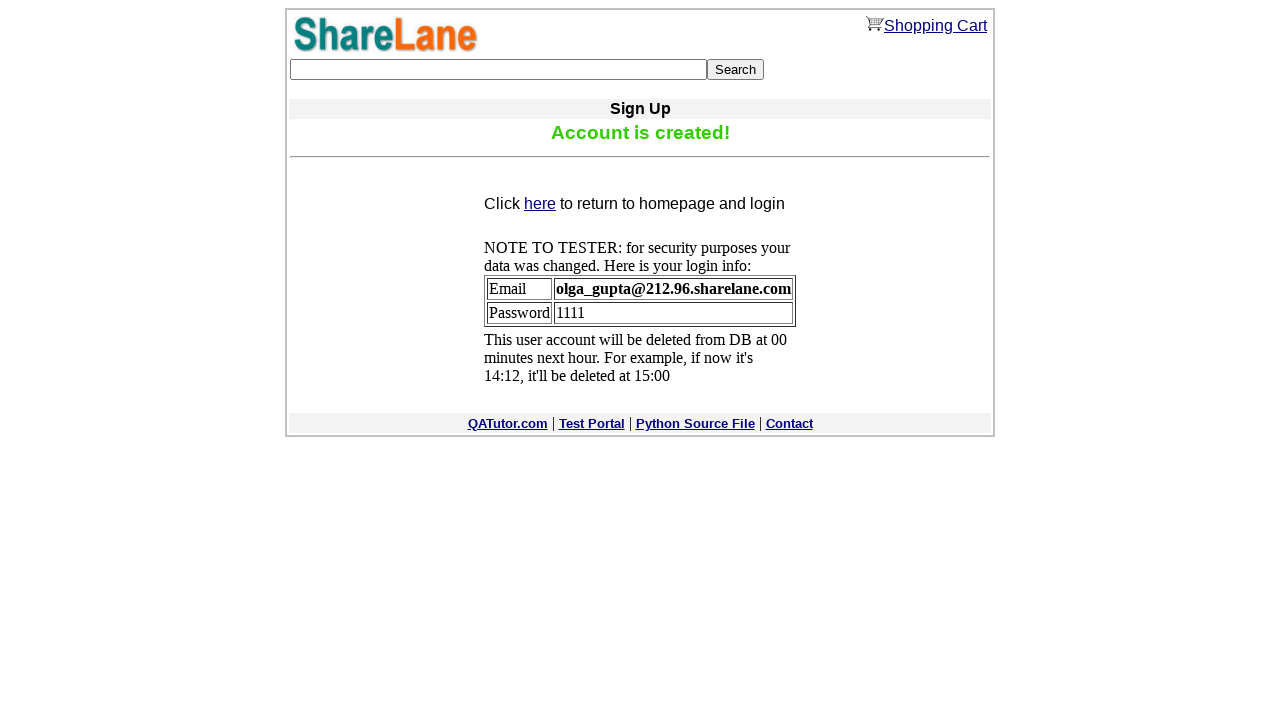

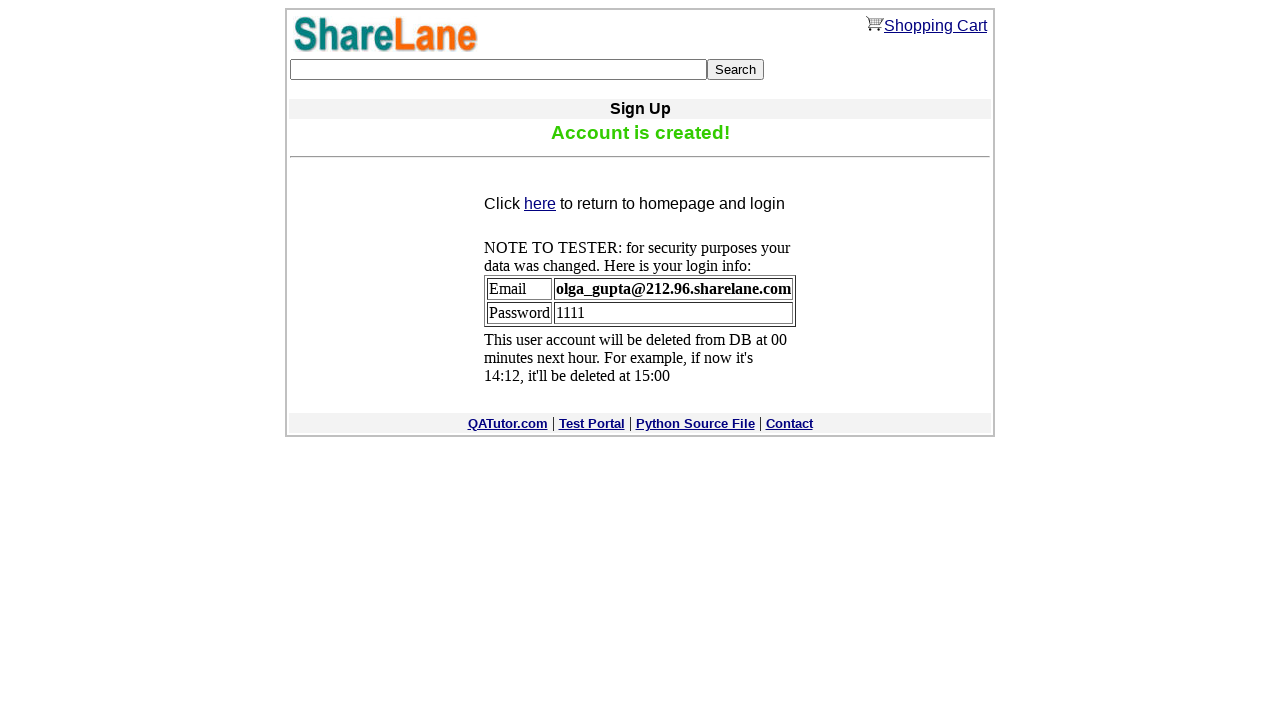